Tests checkbox functionality by iterating through multiple checkboxes and clicking each one if not already selected

Starting URL: https://echoecho.com/htmlforms09.htm

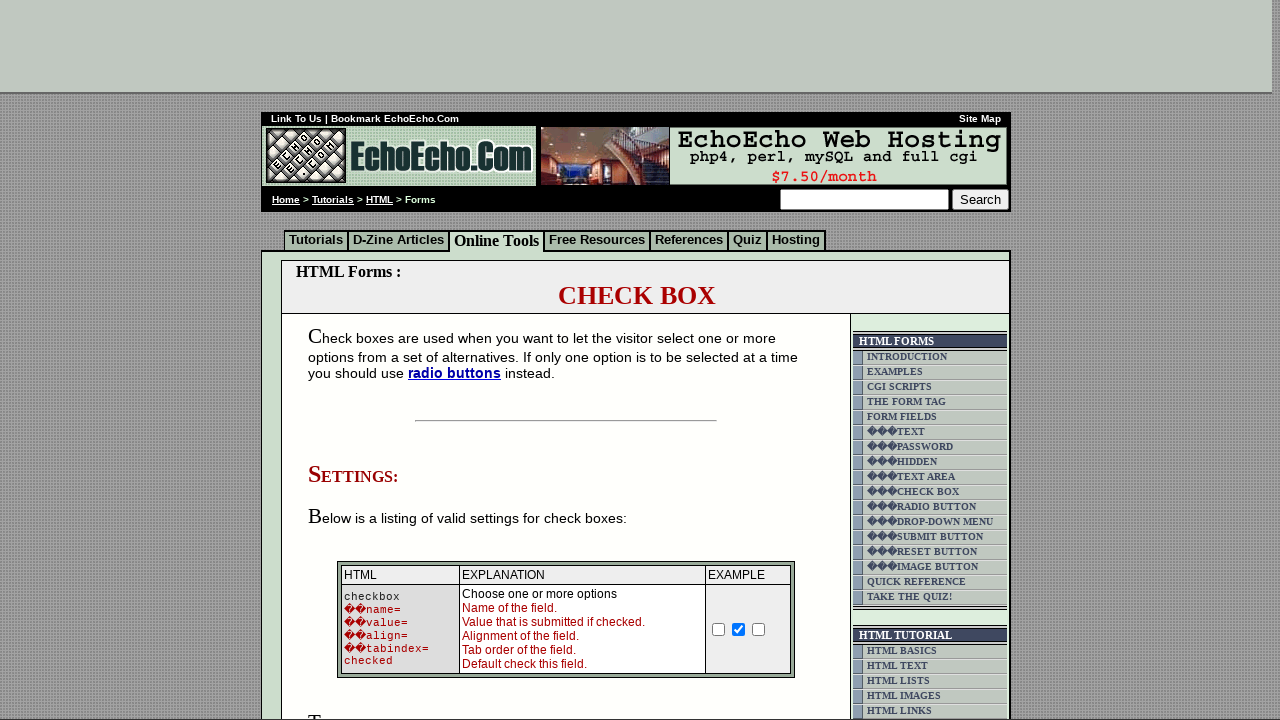

Navigated to checkbox form page
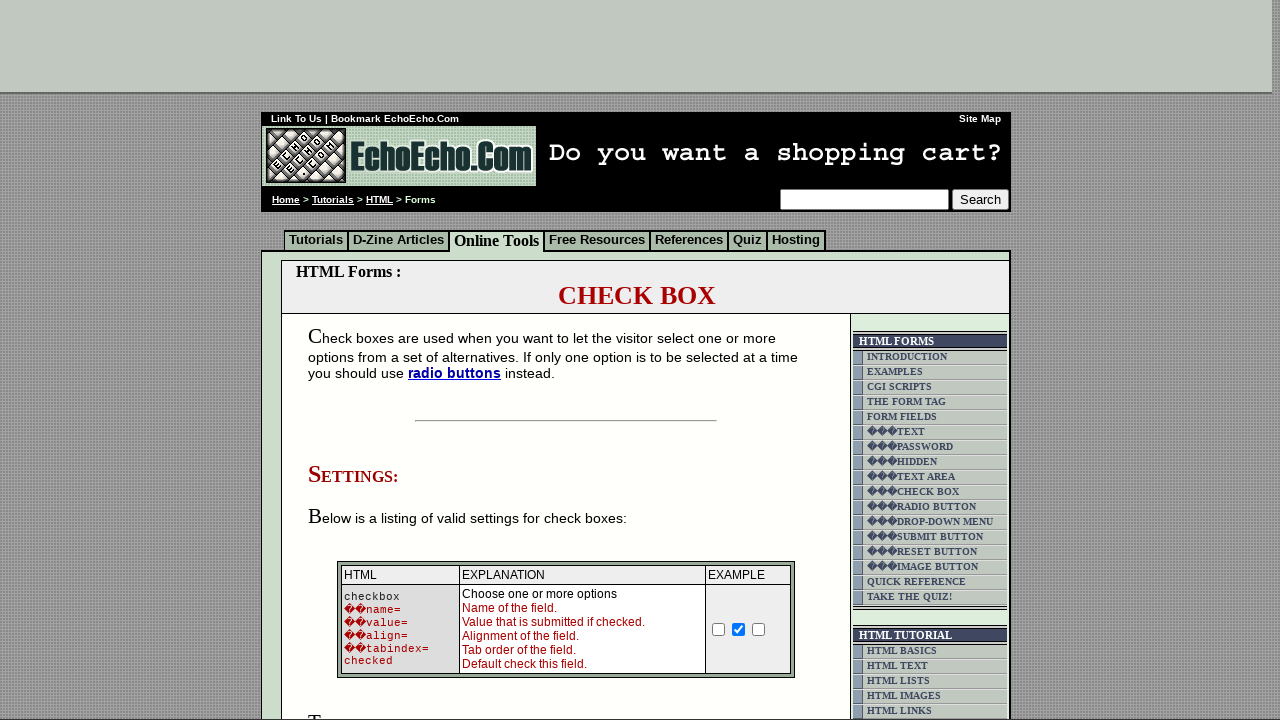

Located checkbox with name 'option1'
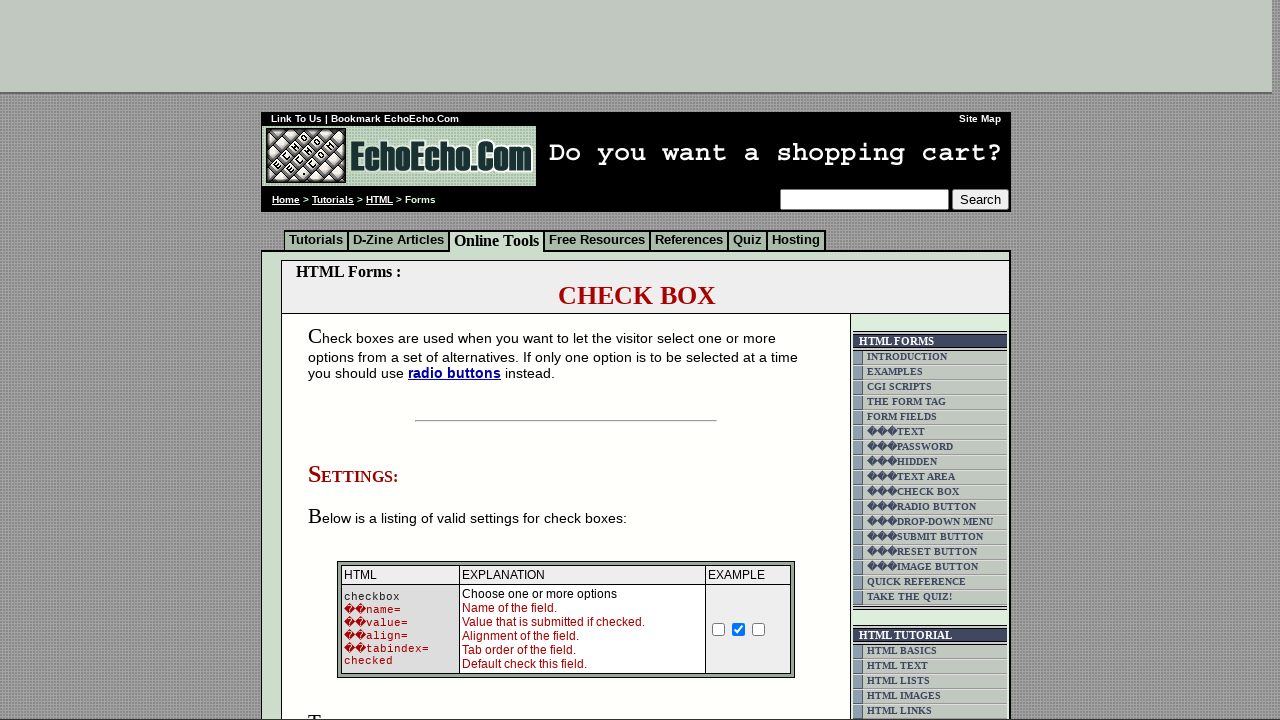

Clicked unchecked checkbox 'option1' at (354, 360) on input[name='option1']
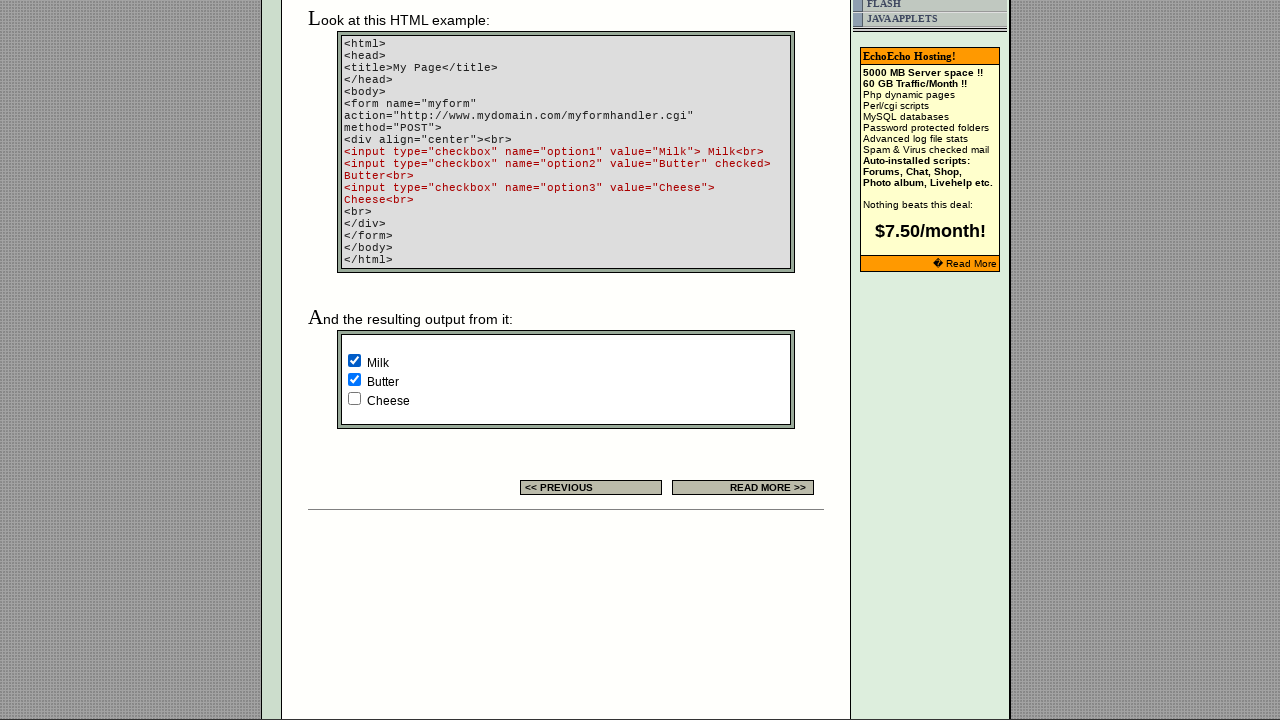

Located checkbox with name 'option2'
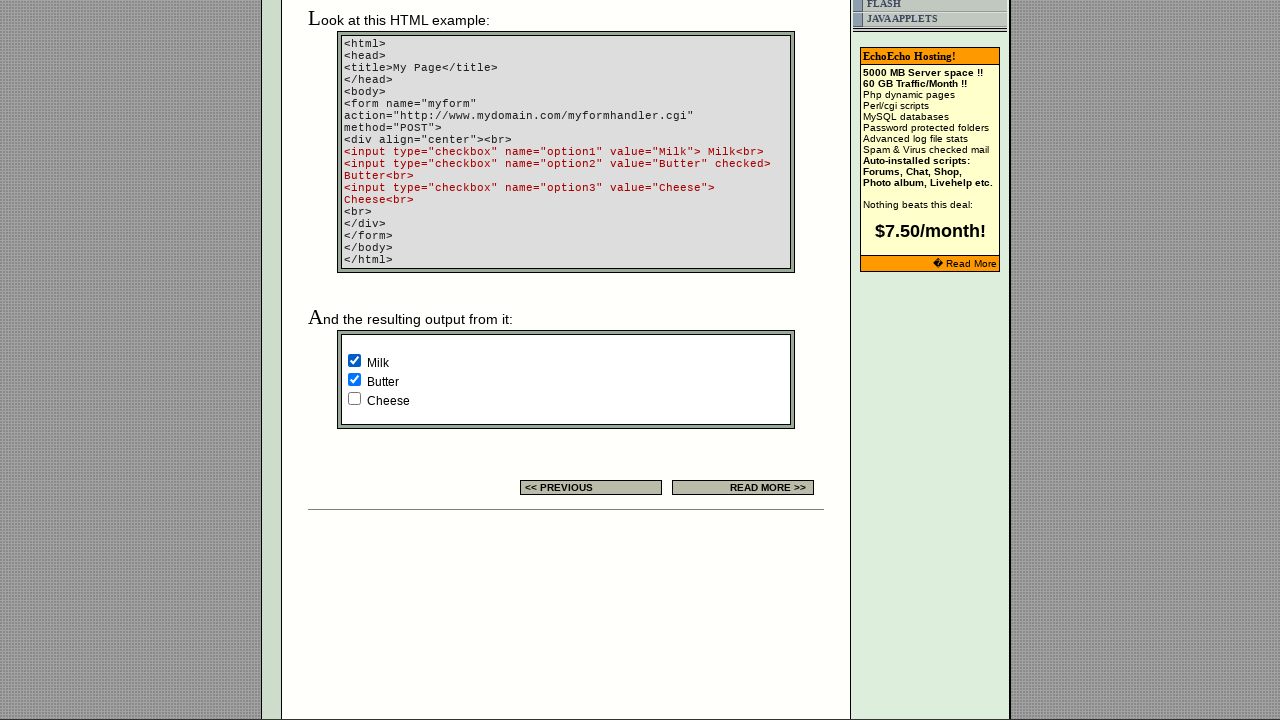

Checkbox 'option2' was already checked, skipped
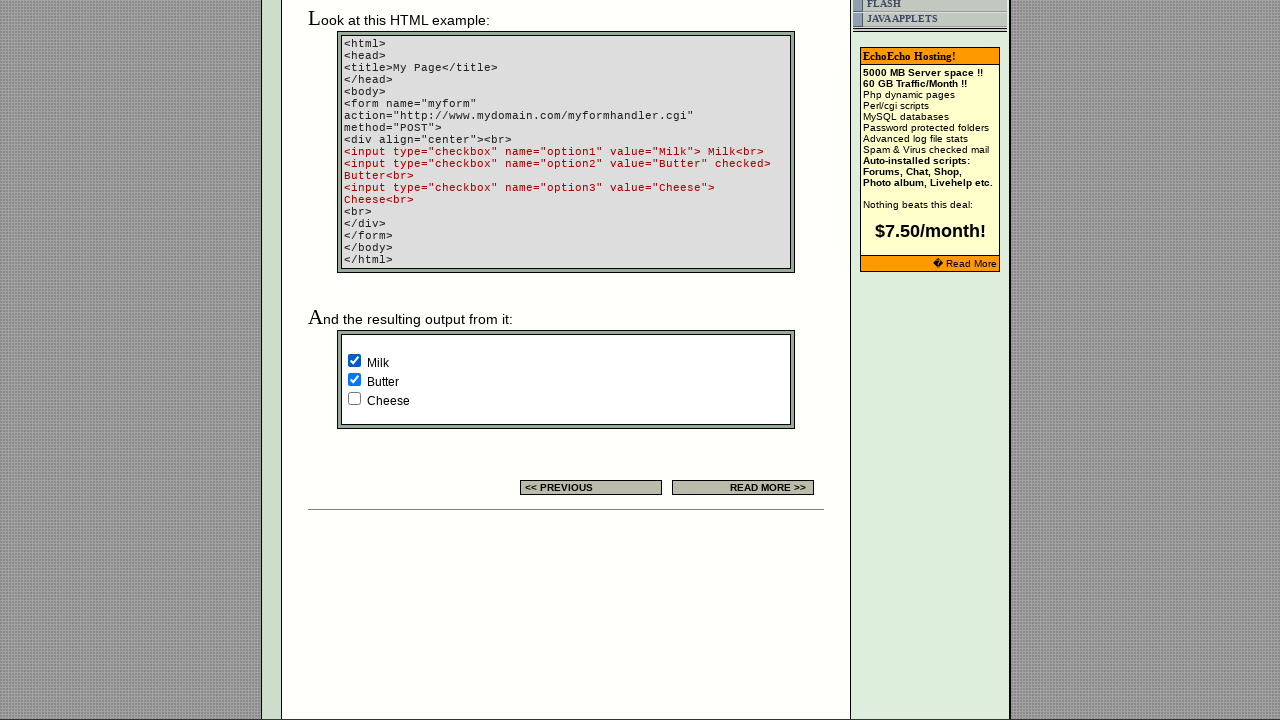

Located checkbox with name 'option3'
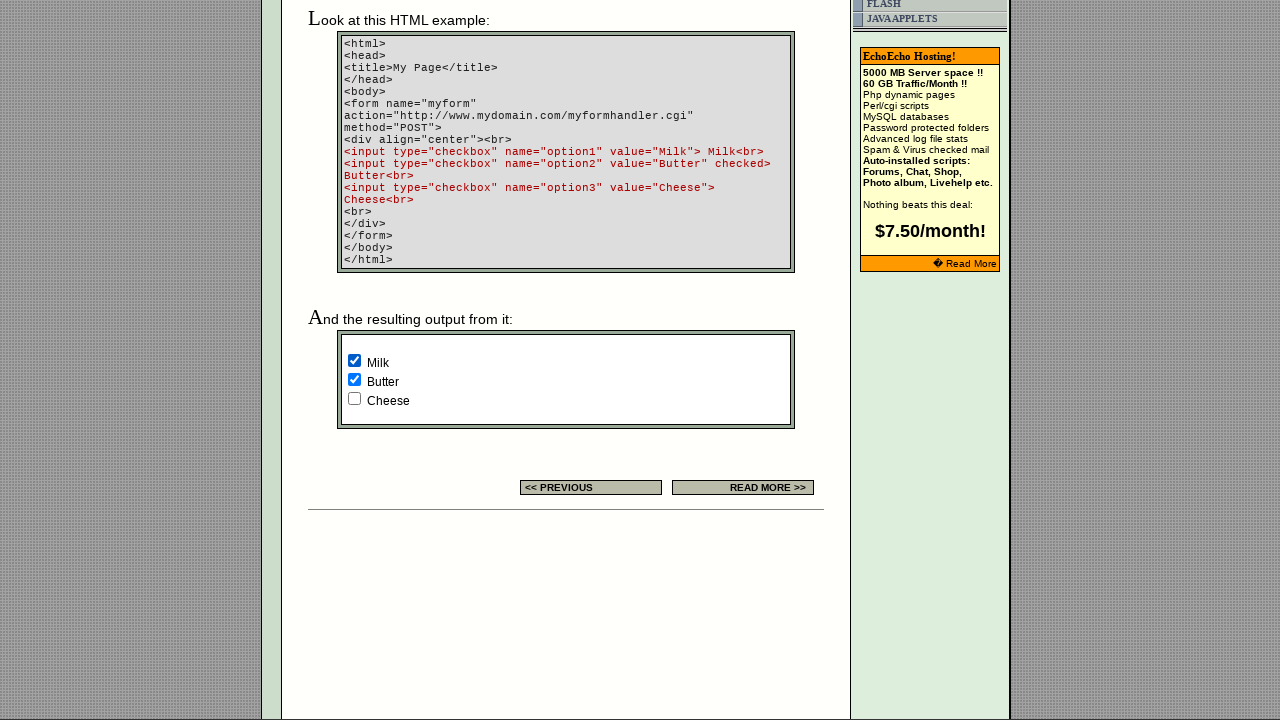

Clicked unchecked checkbox 'option3' at (354, 398) on input[name='option3']
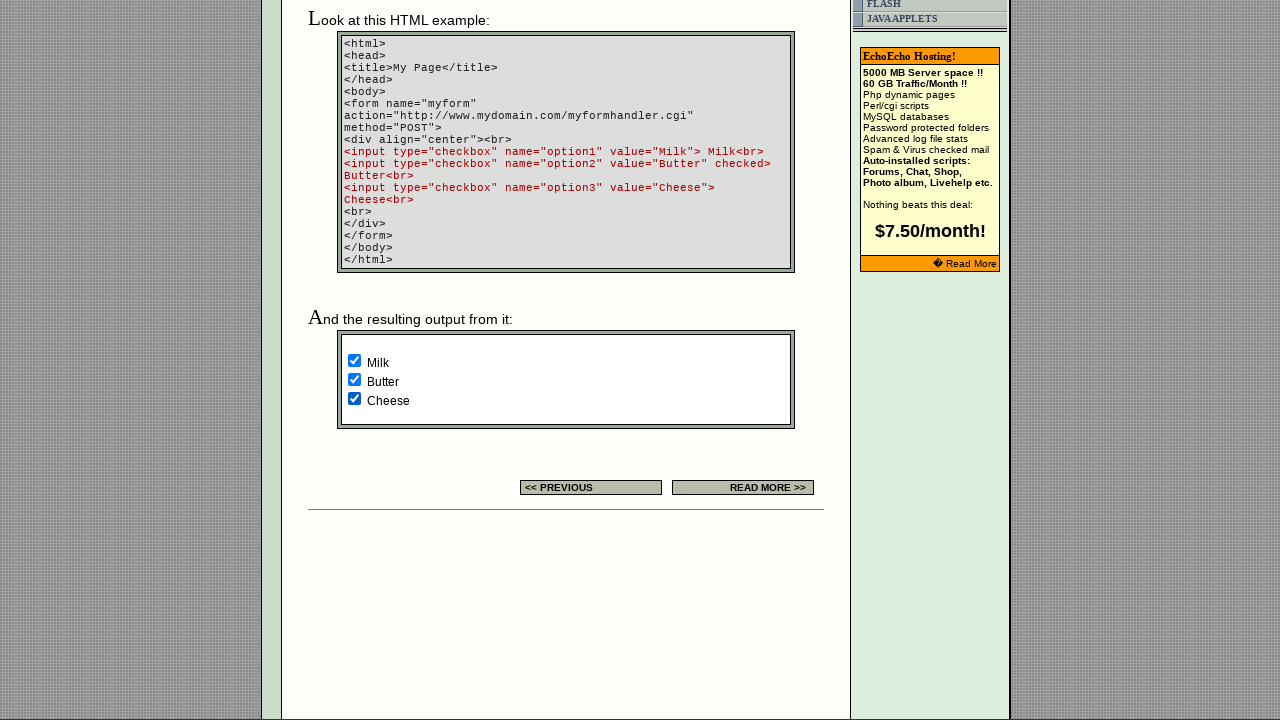

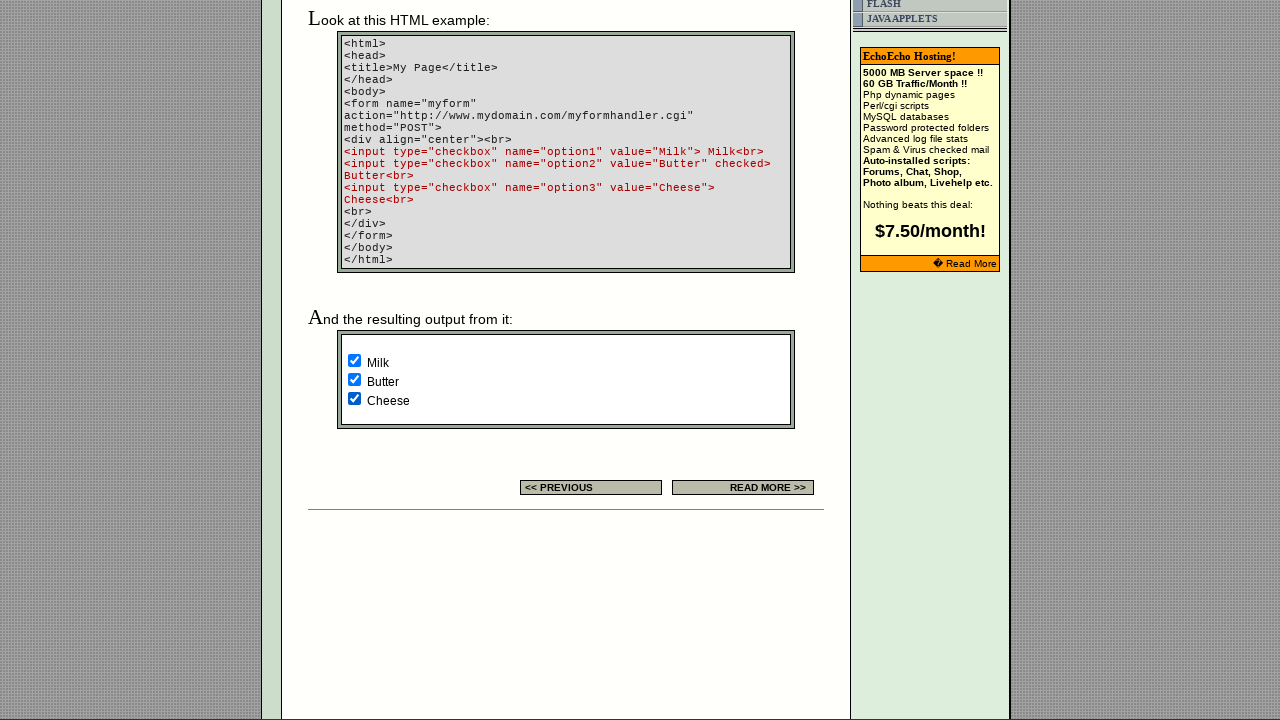